Tests browser window handling by clicking a button that opens a new tab, switching to the child window to verify its title, then switching back to the main window.

Starting URL: http://demo.automationtesting.in/Windows.html

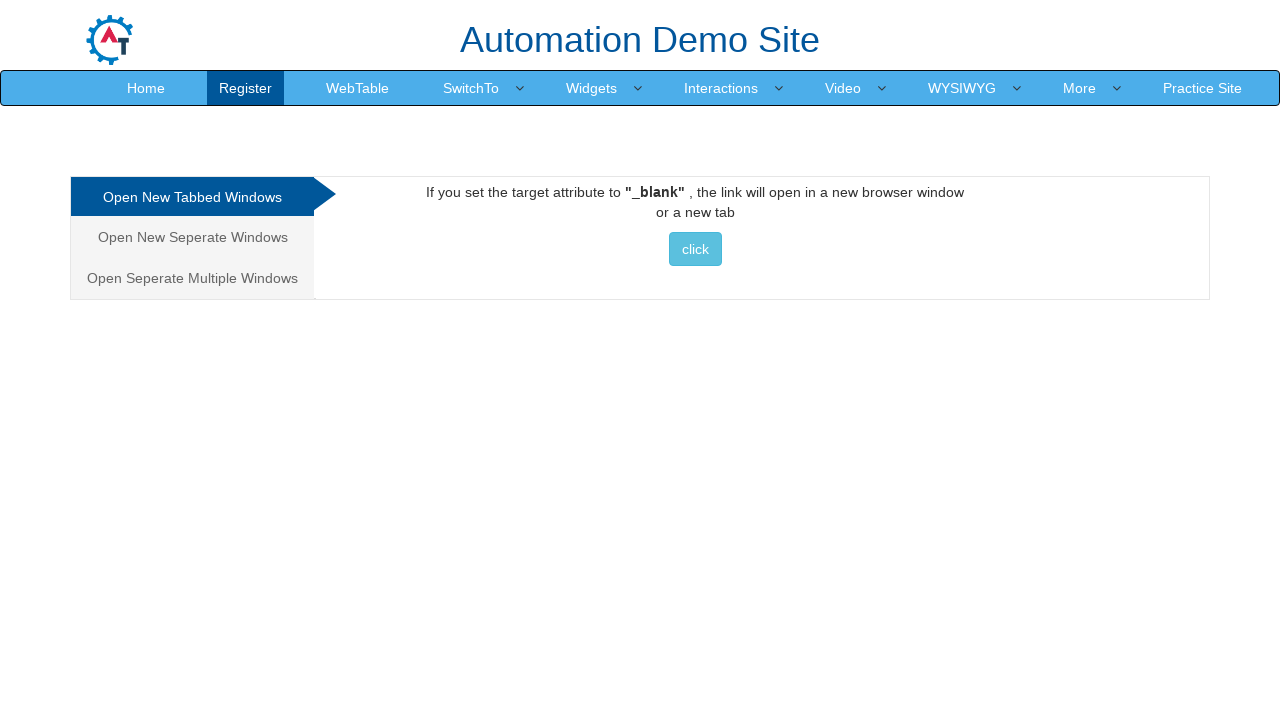

Clicked button in Tabbed section to open new tab at (695, 249) on xpath=//div[@id='Tabbed']//button[contains(@class,'btn btn-info')][contains(text
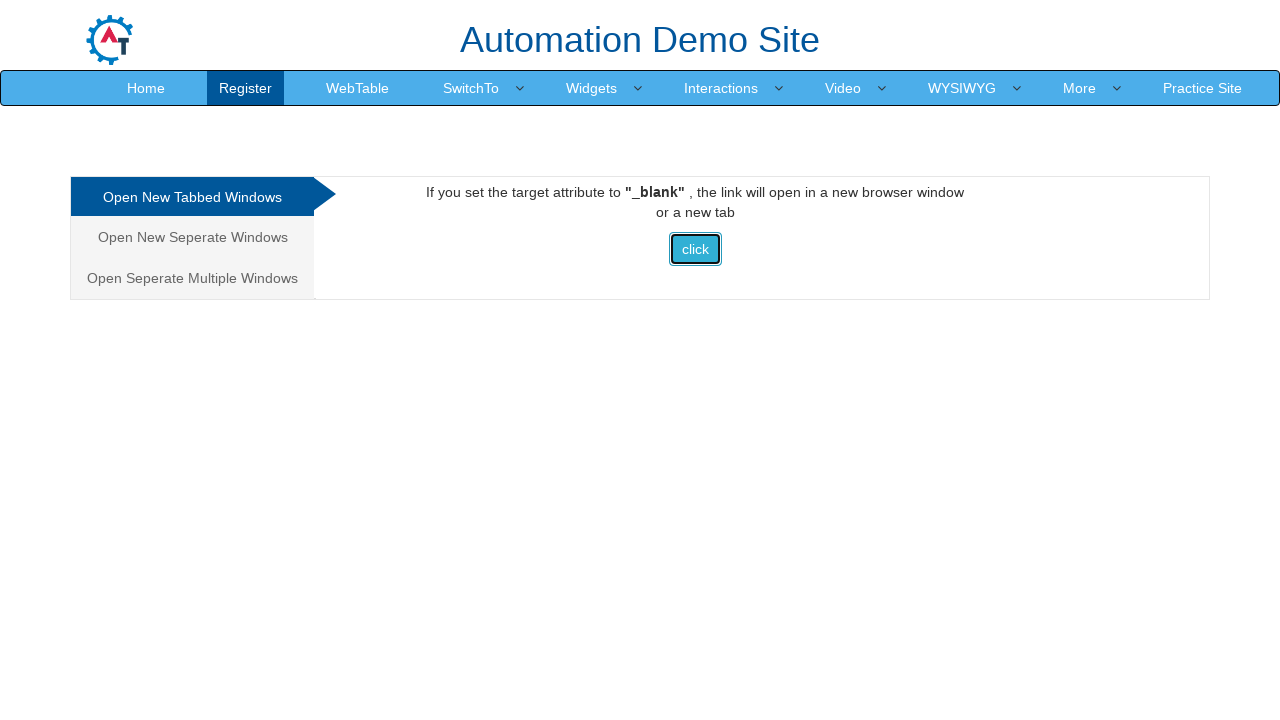

Clicked button again and captured new page/tab at (695, 249) on xpath=//div[@id='Tabbed']//button[contains(@class,'btn btn-info')][contains(text
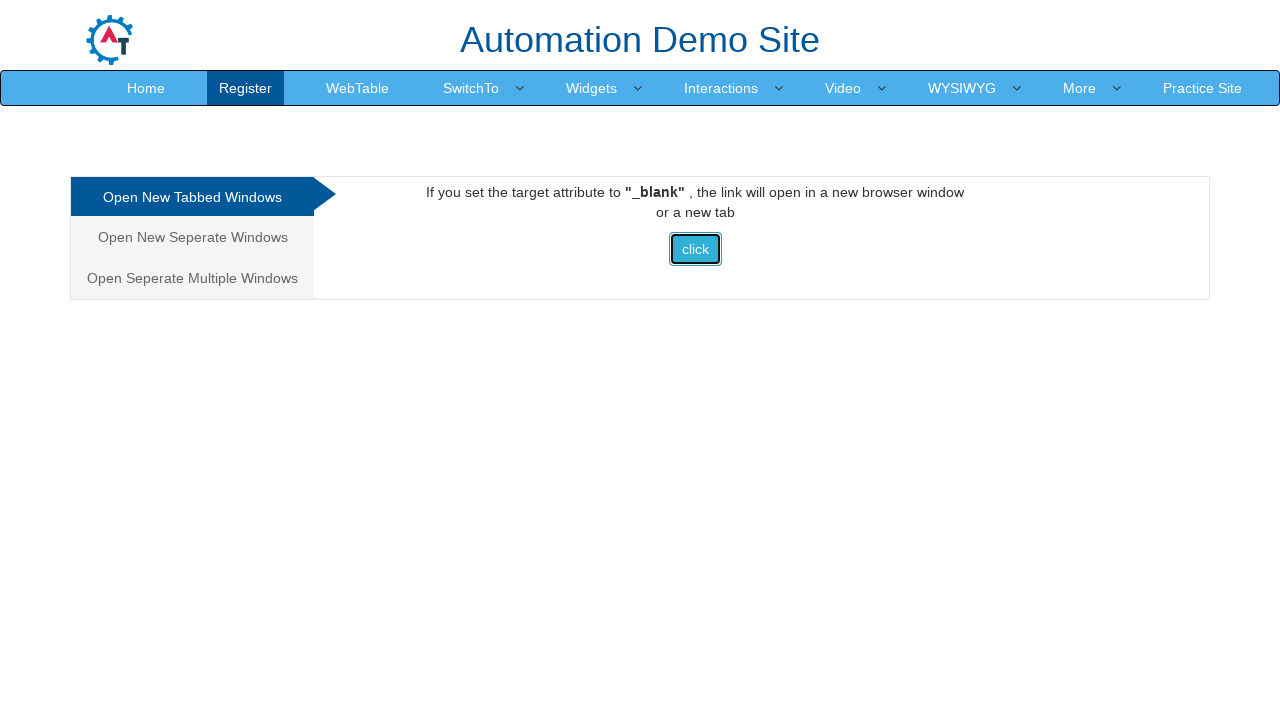

Child page loaded
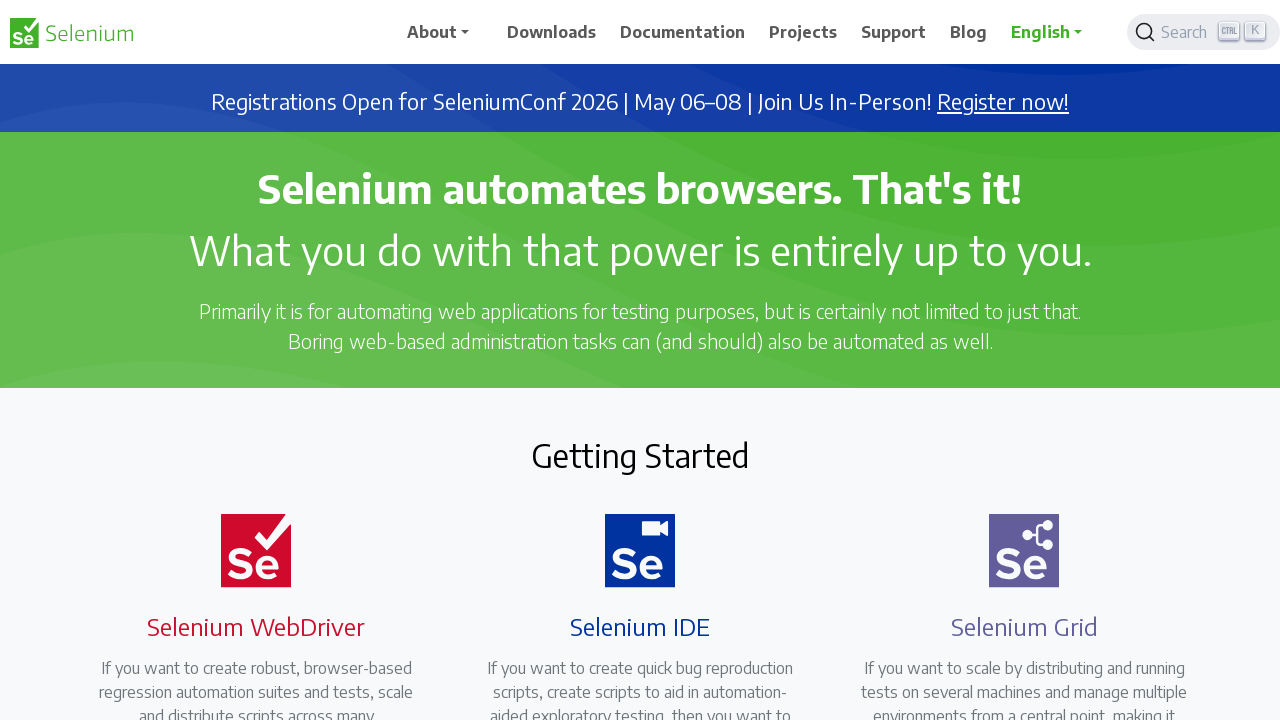

Verified child window title: Selenium
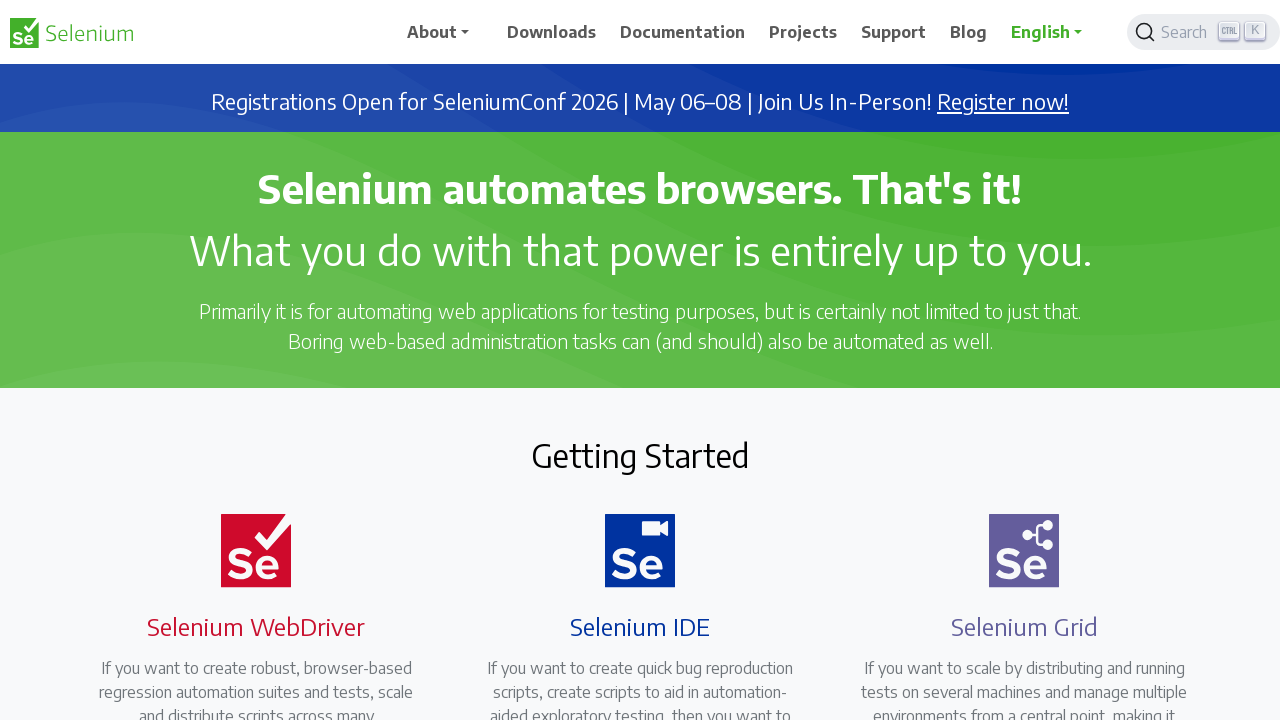

Switched back to main window
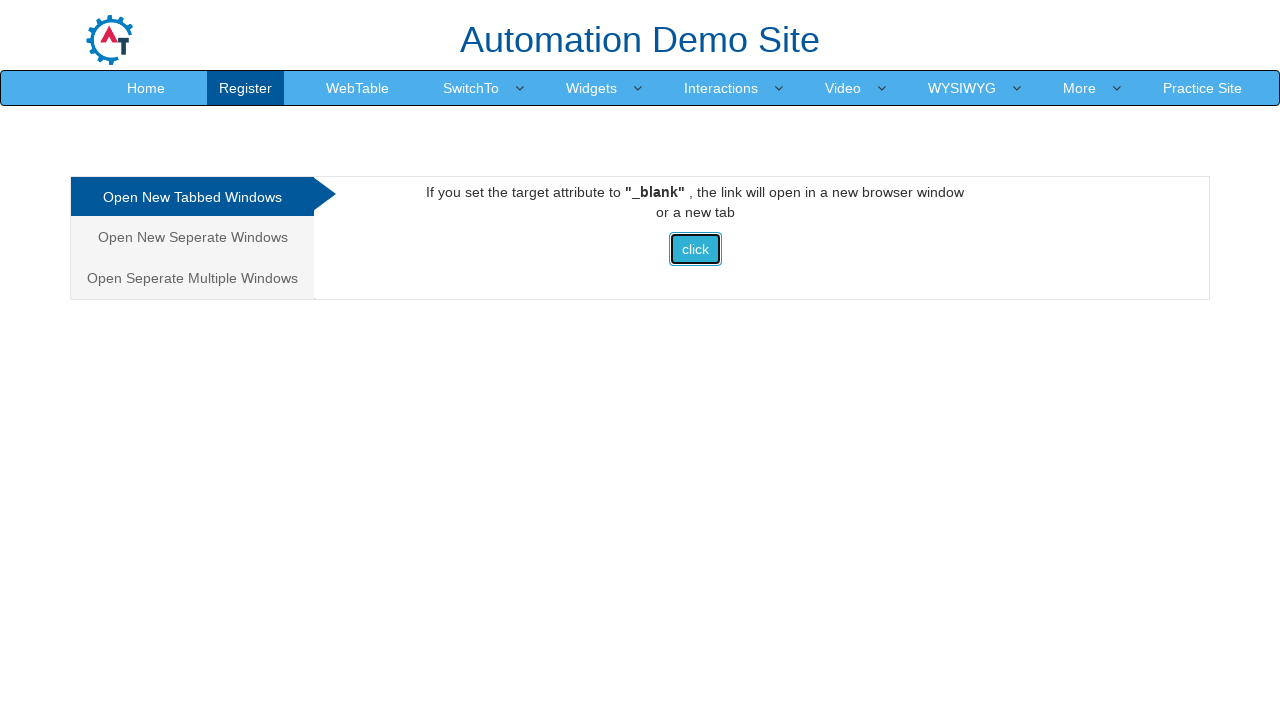

Verified main window title: Frames & windows
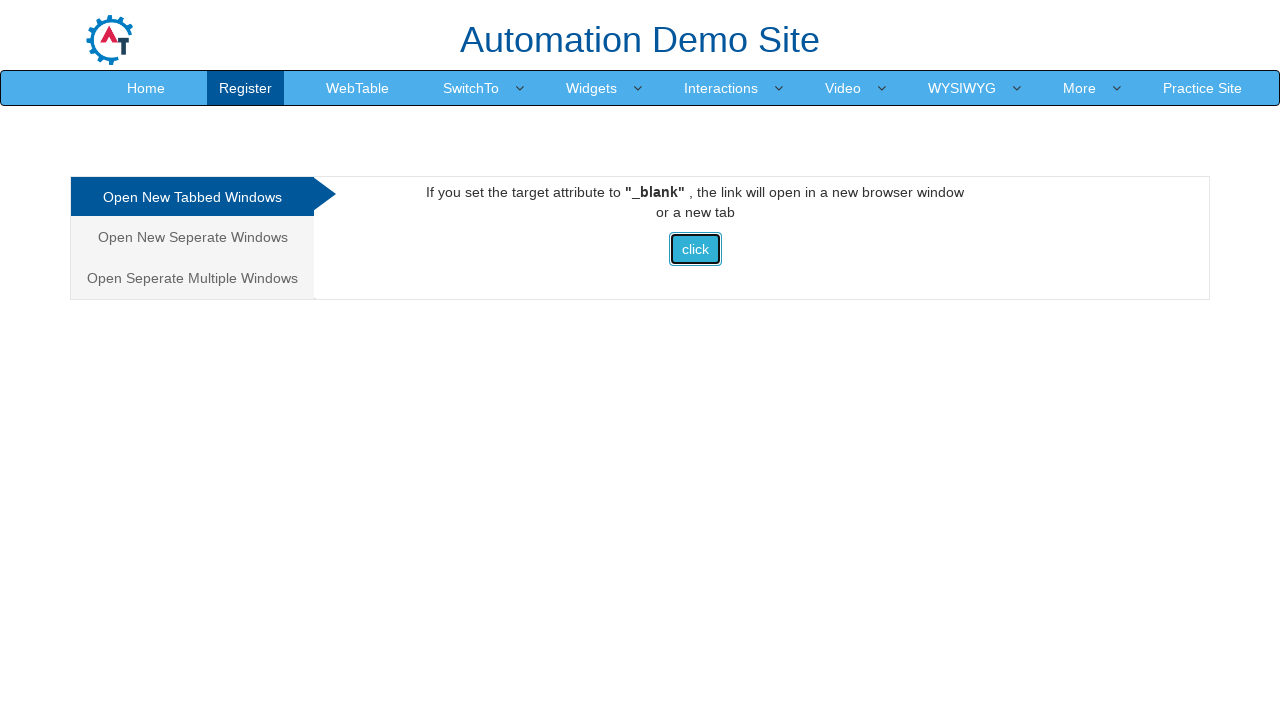

Waited 1 second for observation
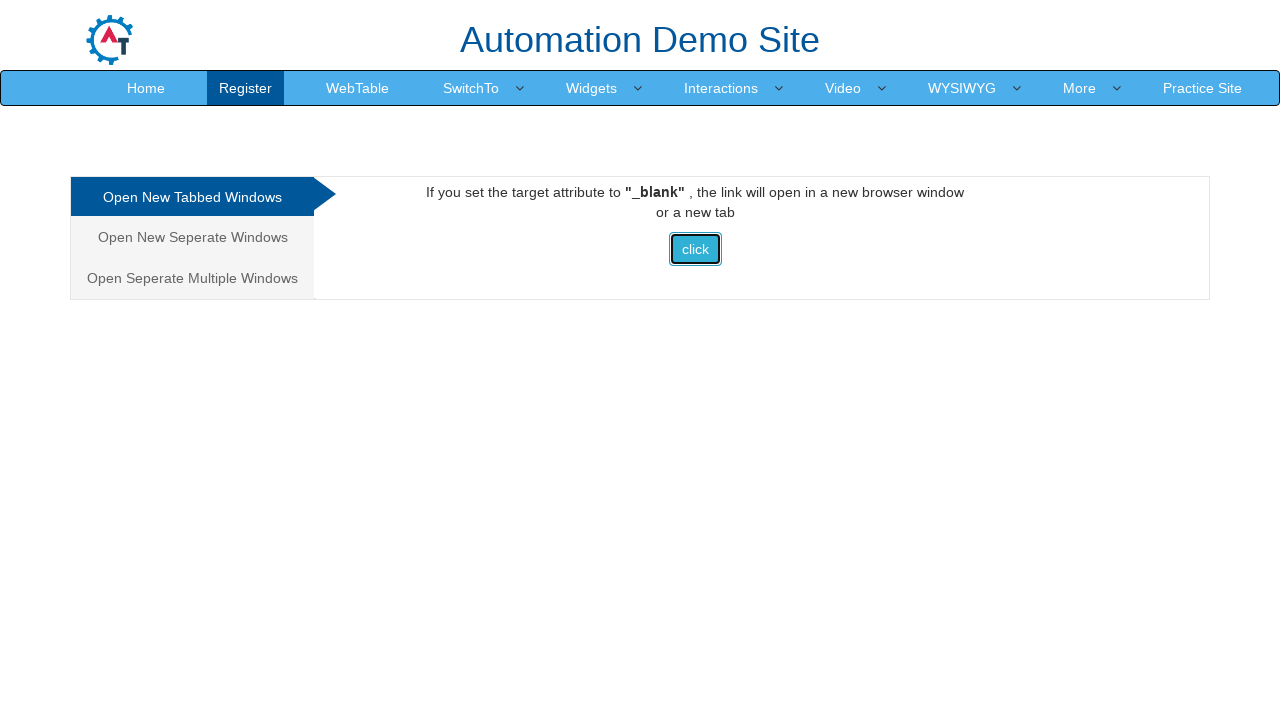

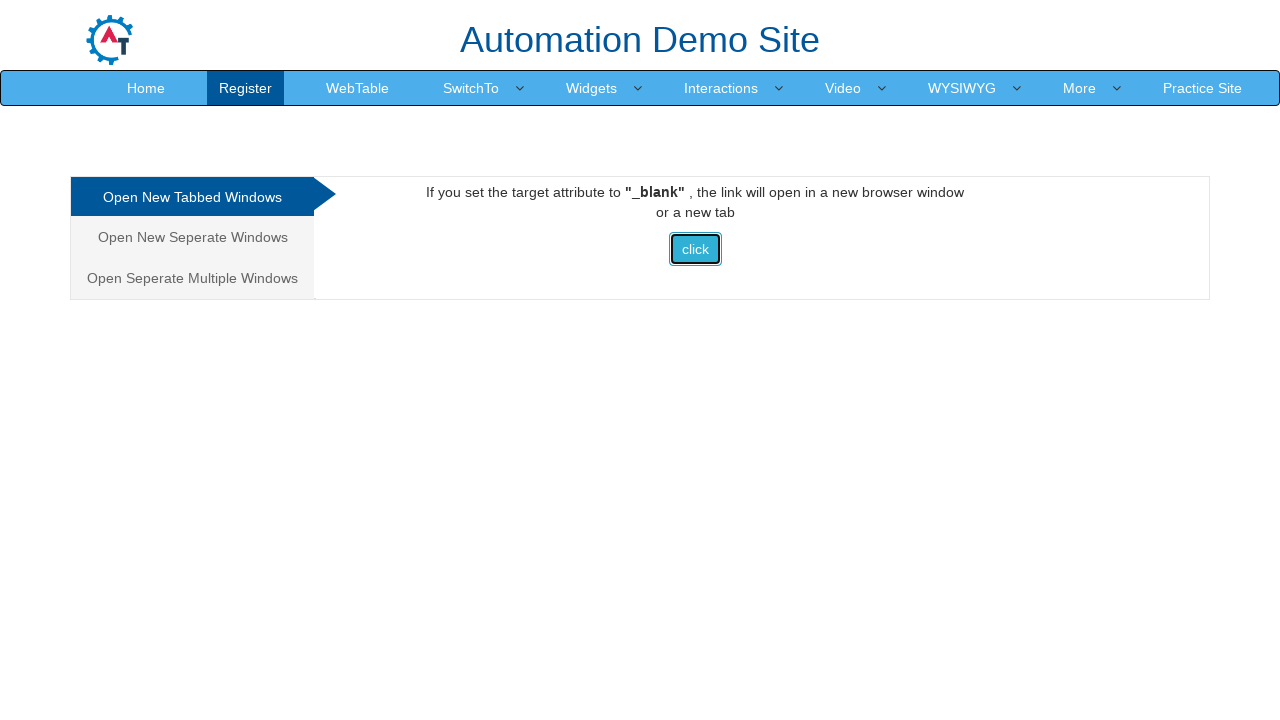